Tests the sorting functionality of a web table by selecting a page size from dropdown, clicking the column header to sort, and verifying the table is sorted correctly alphabetically by fruit/veggie name.

Starting URL: https://rahulshettyacademy.com/seleniumPractise/#/offers

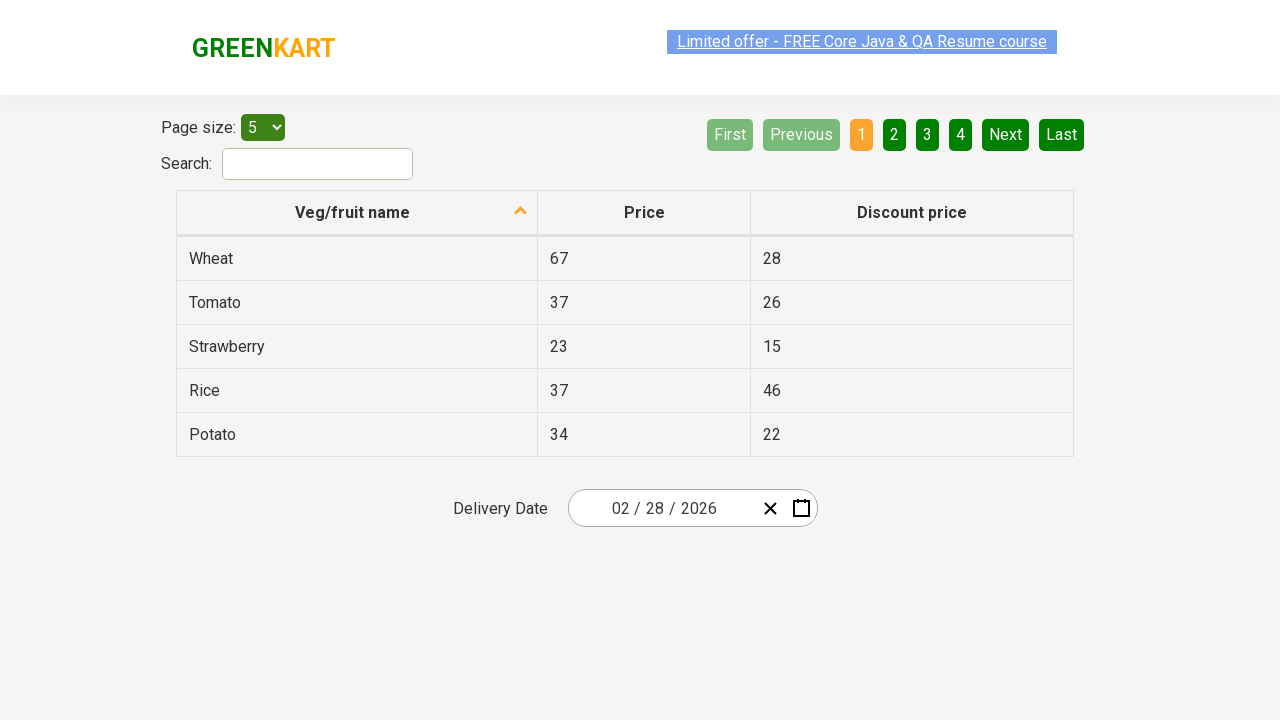

Selected 20 items per page from dropdown on #page-menu
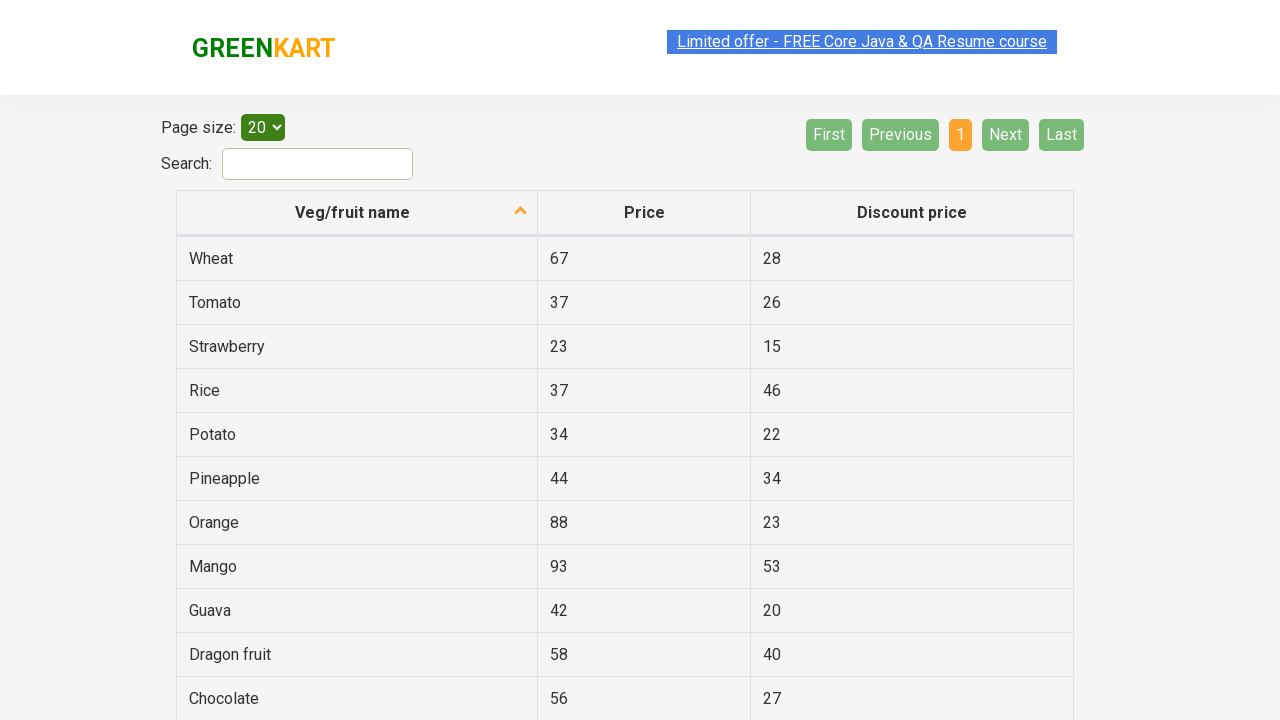

Table updated with 20 items per page
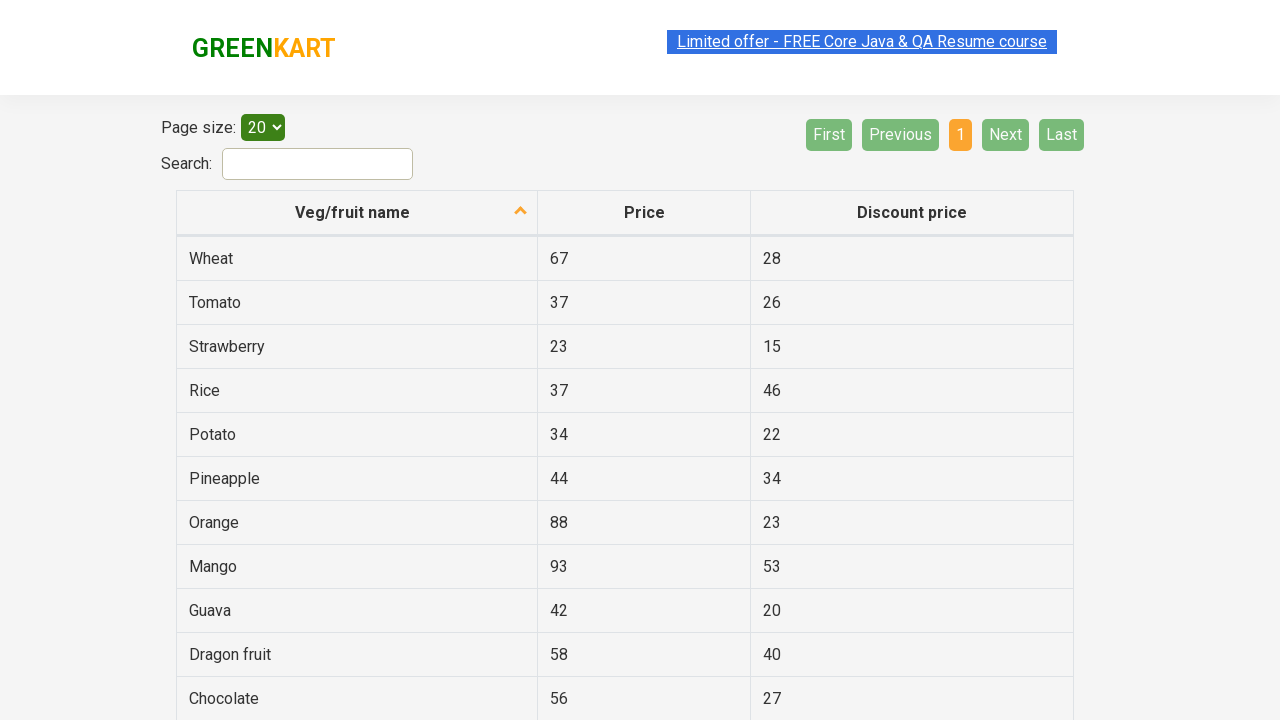

Clicked fruit name column header to sort table at (357, 213) on th[aria-label*='fruit name']
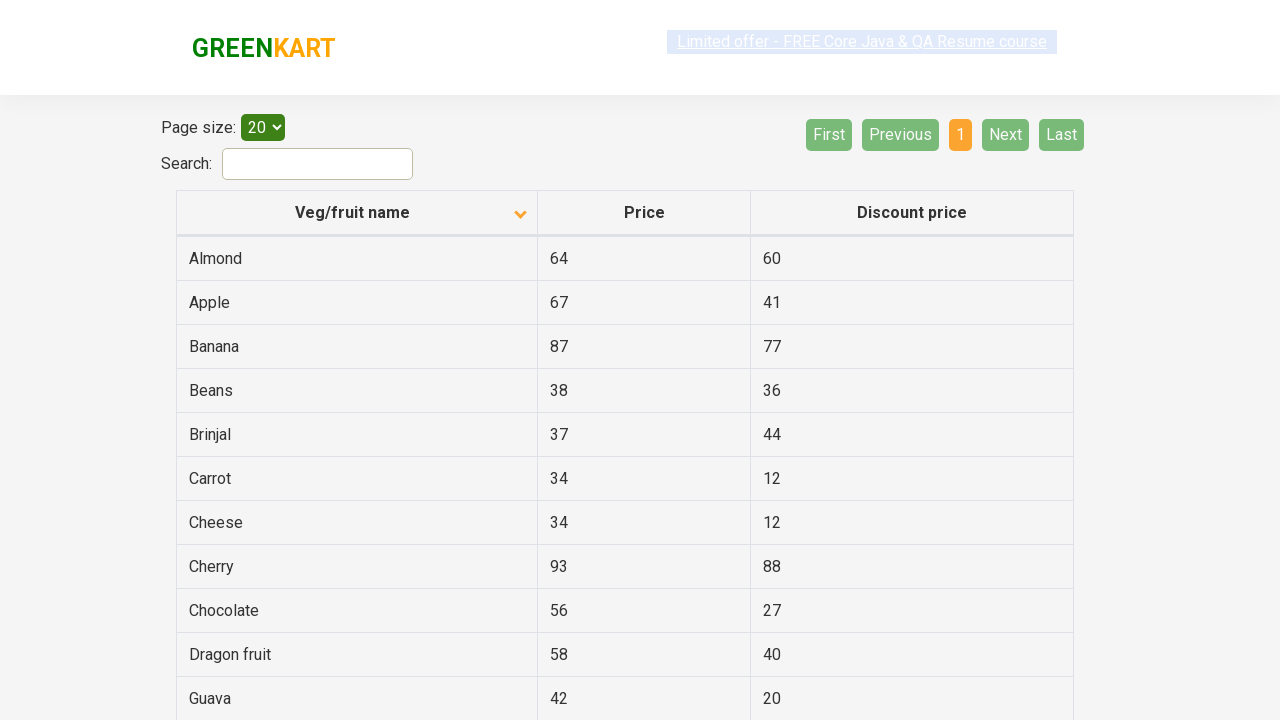

Waited for sorting operation to complete
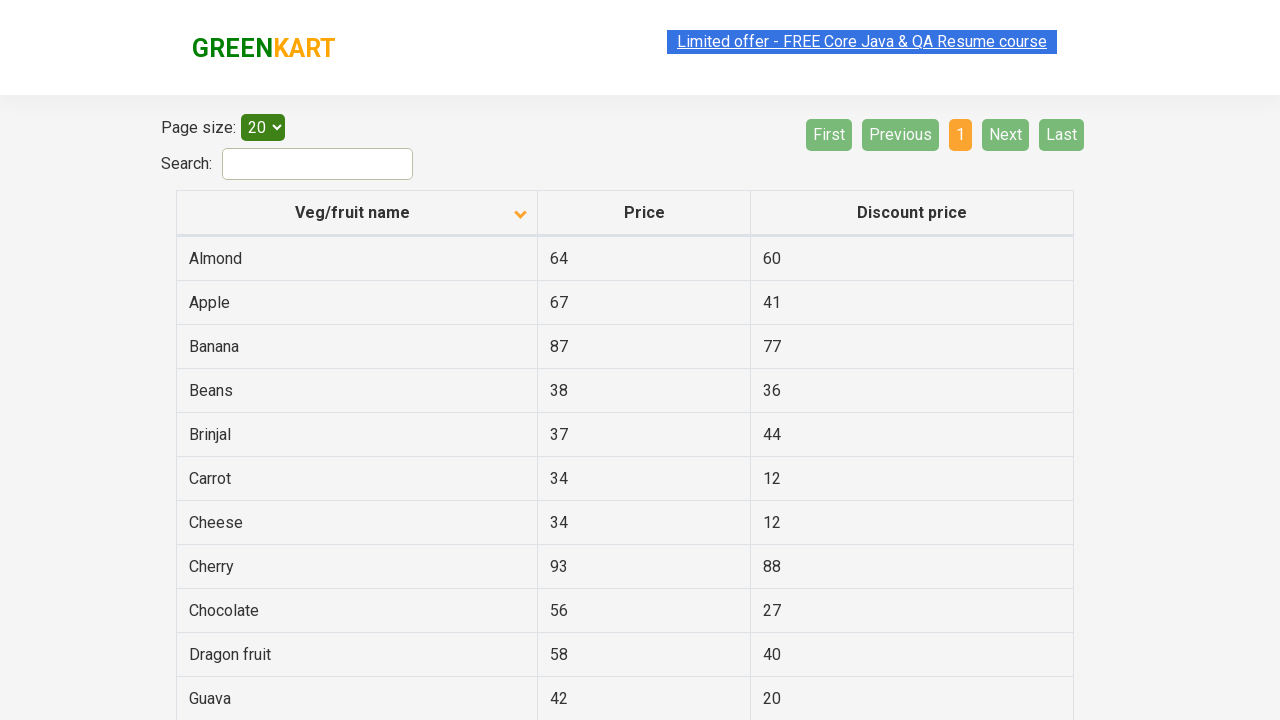

Verified table is sorted alphabetically by fruit/veggie name
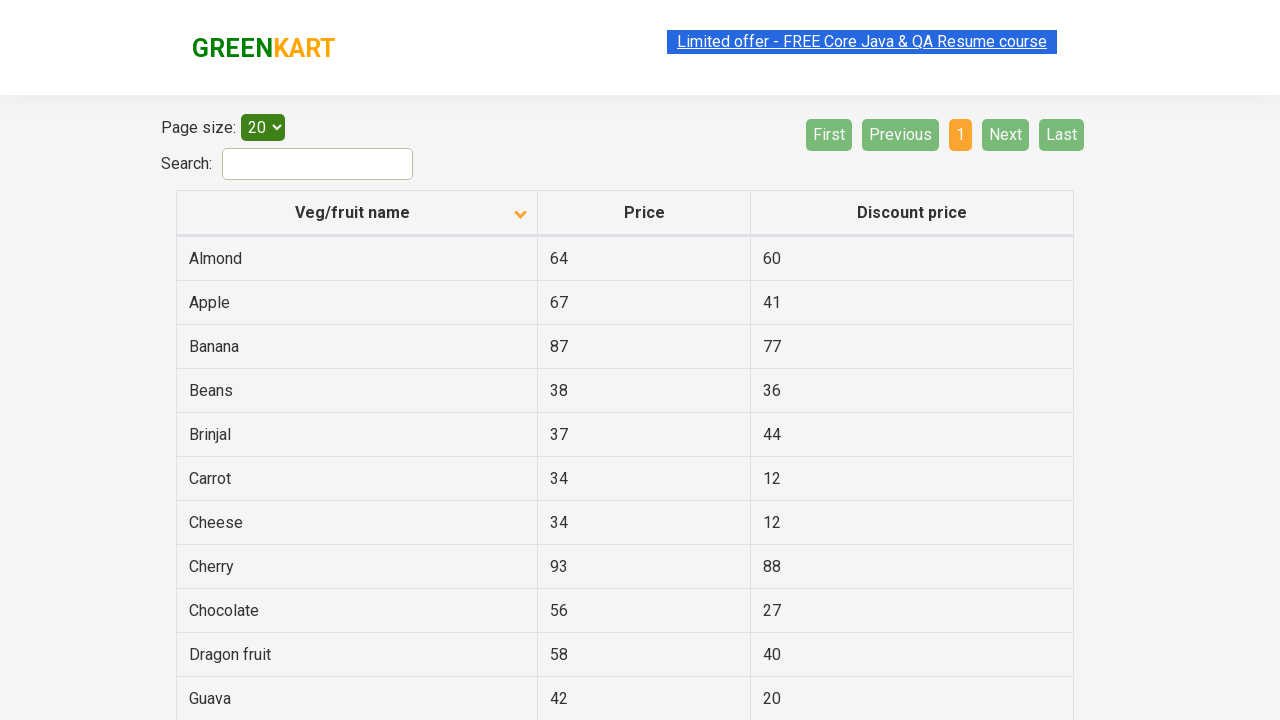

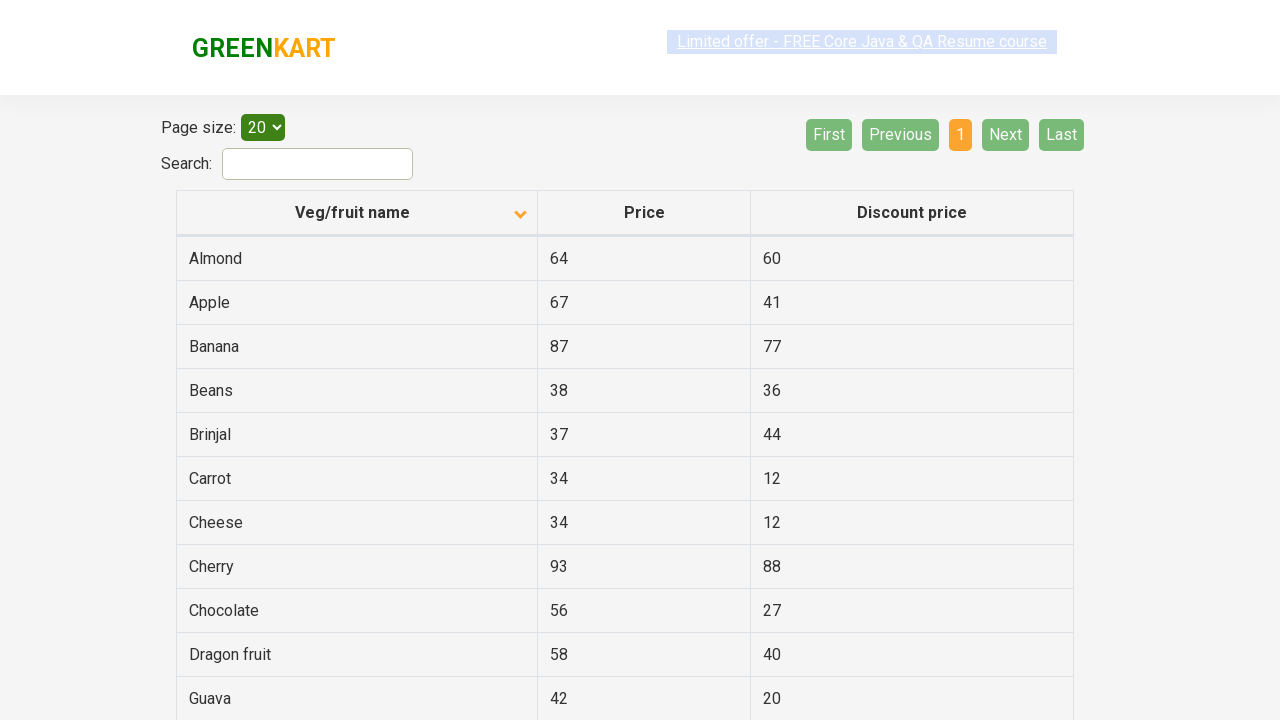